Tests drag and drop action by dragging source element onto target element

Starting URL: https://crossbrowsertesting.github.io/drag-and-drop

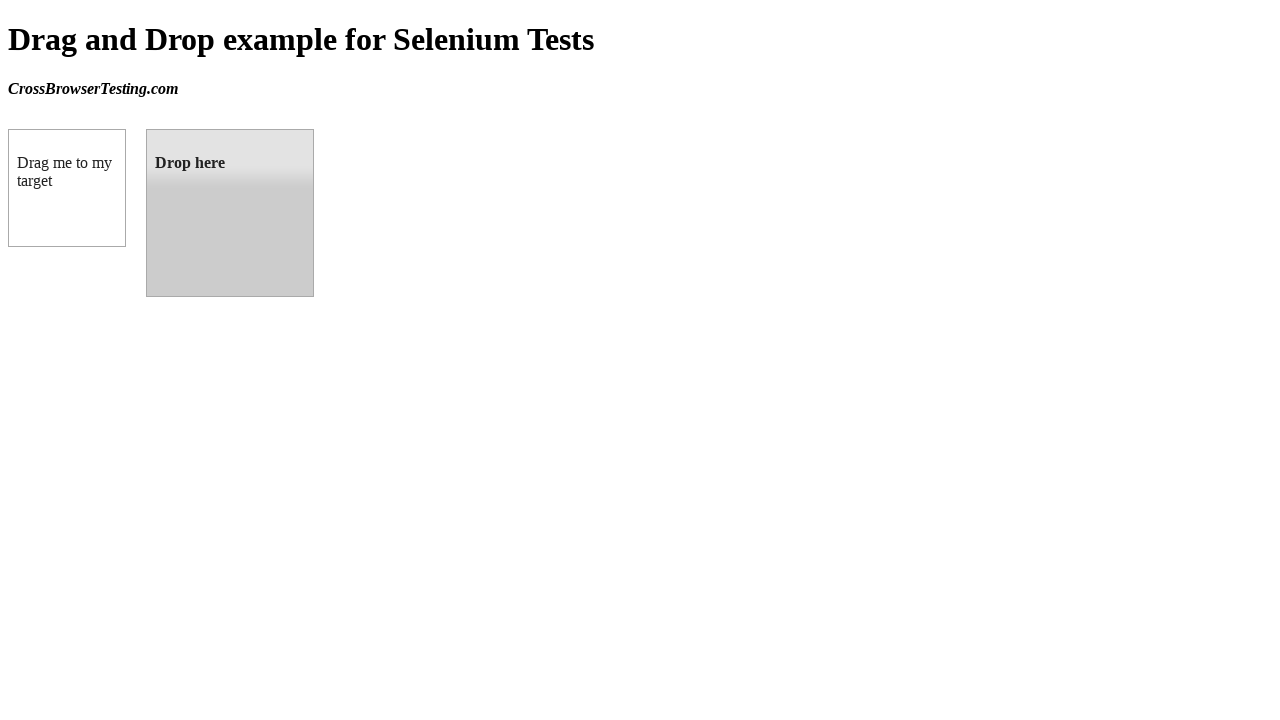

Located source element (box A) with id 'draggable'
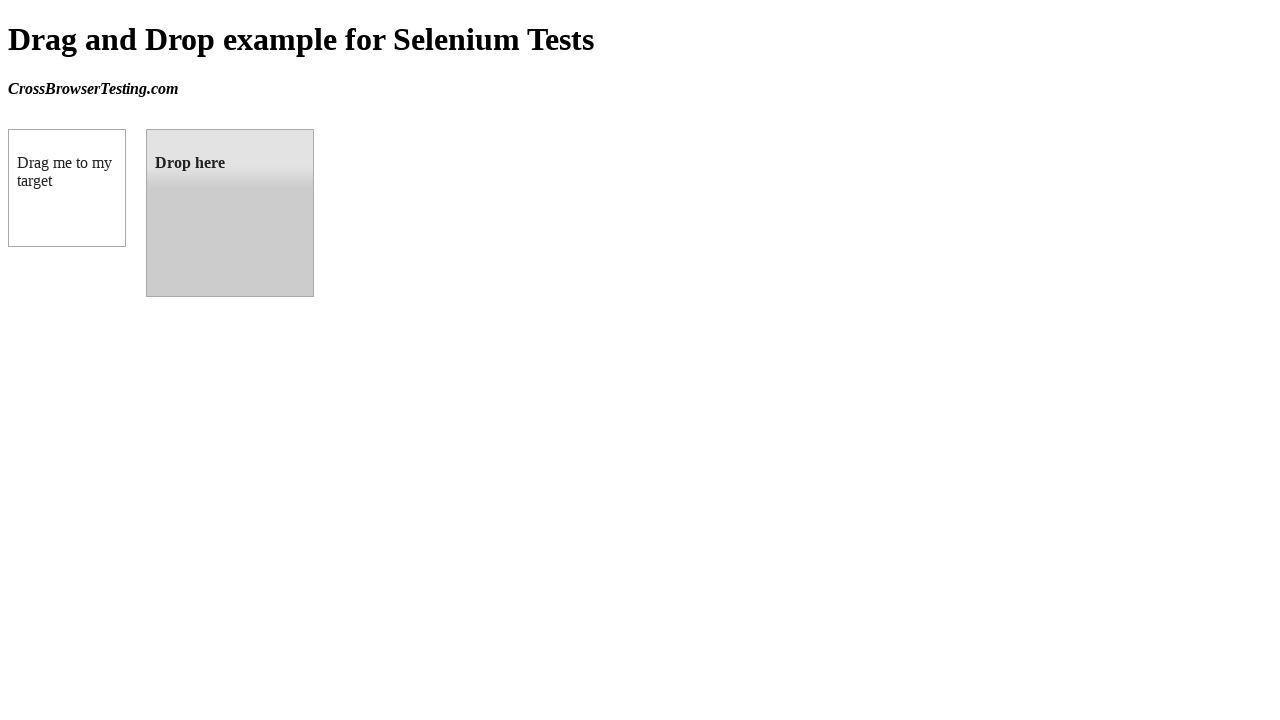

Located target element (box B) with id 'droppable'
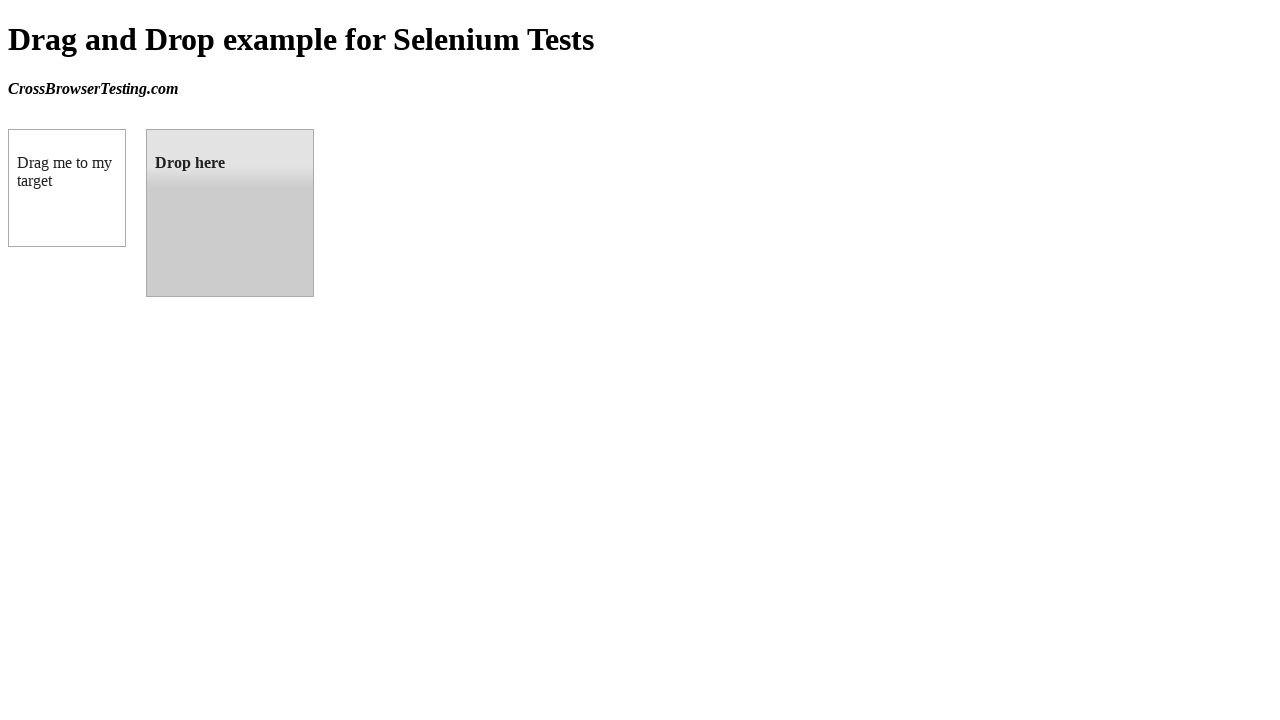

Dragged source element onto target element at (230, 213)
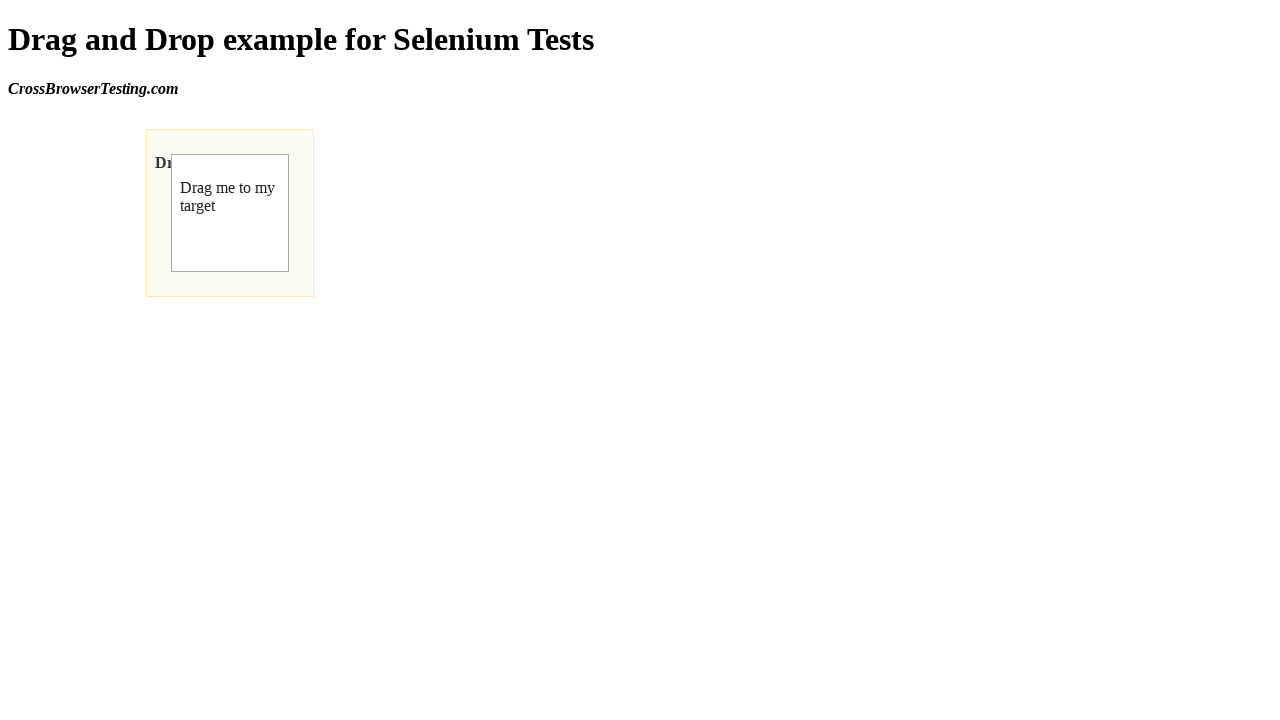

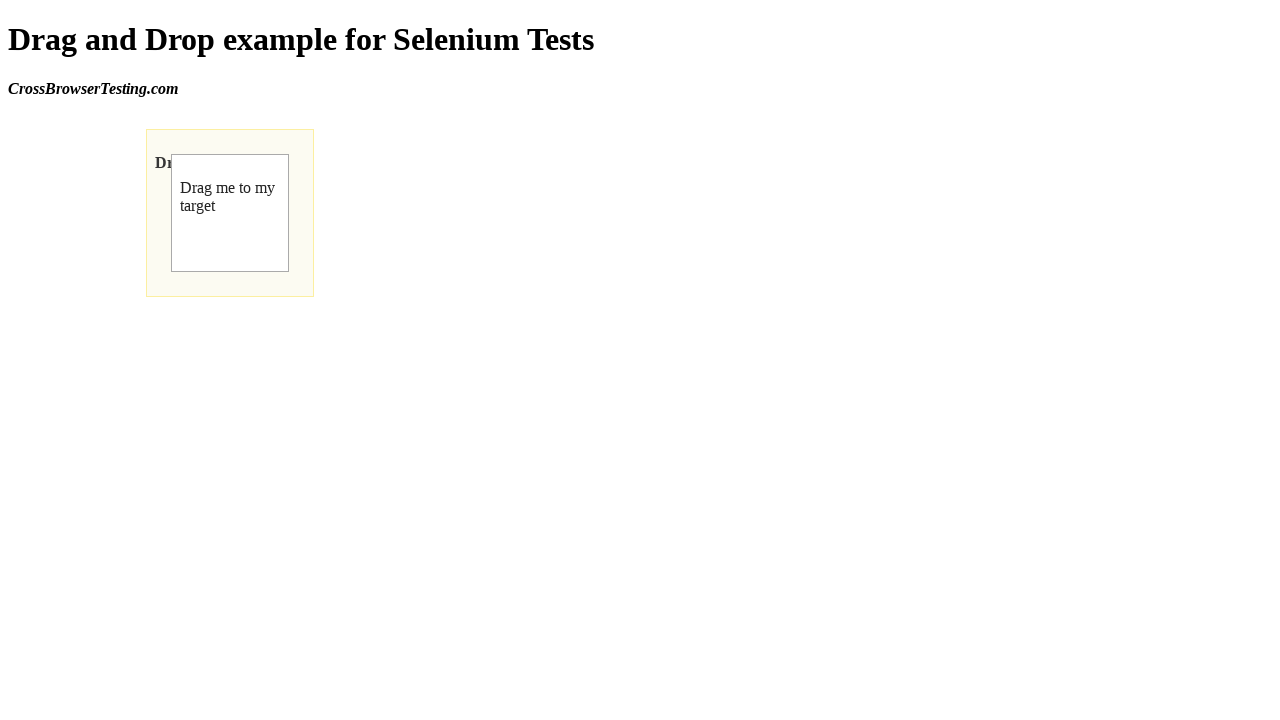